Navigates to a demo page and clicks on the "Elemental Selenium" link at the bottom of the page

Starting URL: https://the-internet.herokuapp.com/login

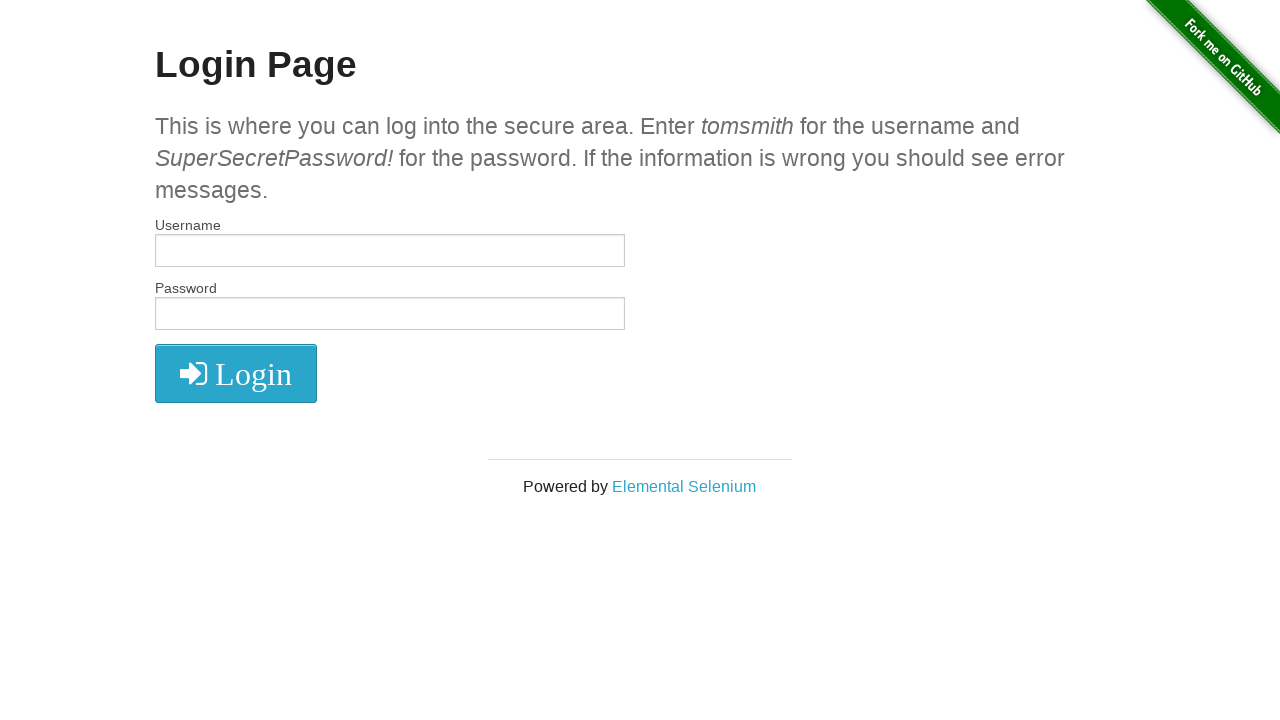

Navigated to login page at https://the-internet.herokuapp.com/login
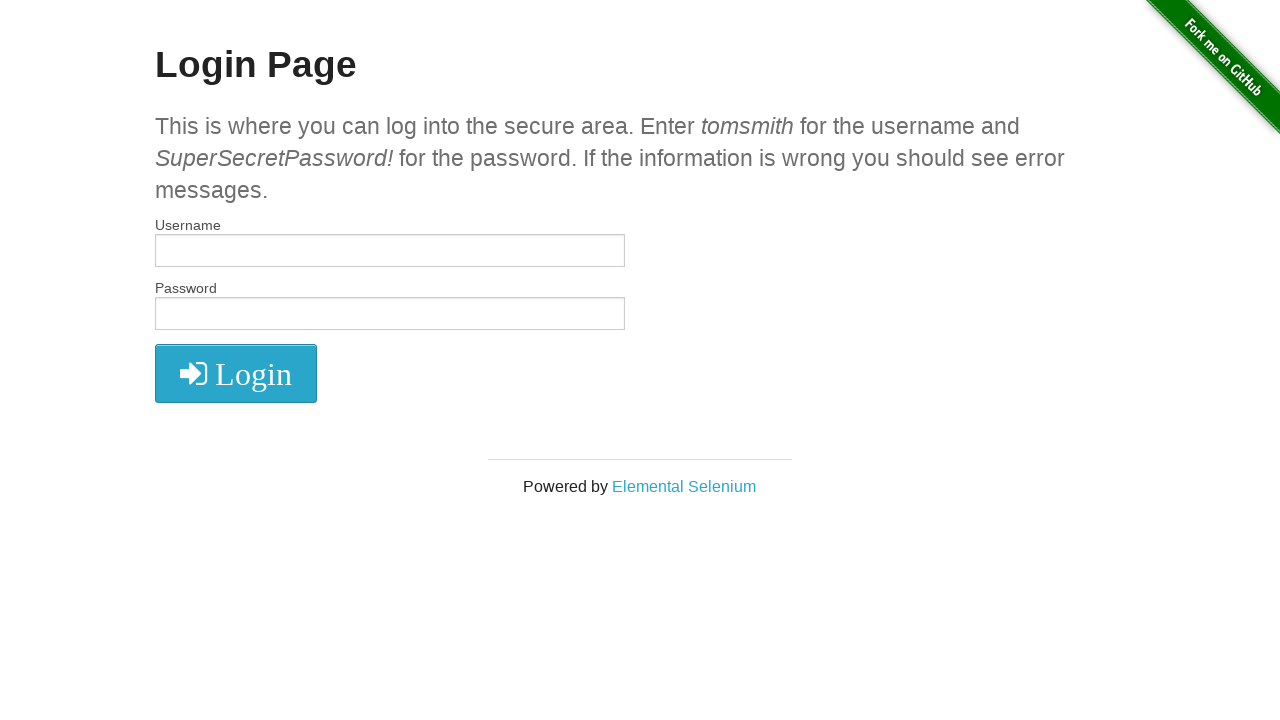

Clicked on the 'Elemental Selenium' link at the bottom of the page at (684, 486) on text=Elemental Selenium
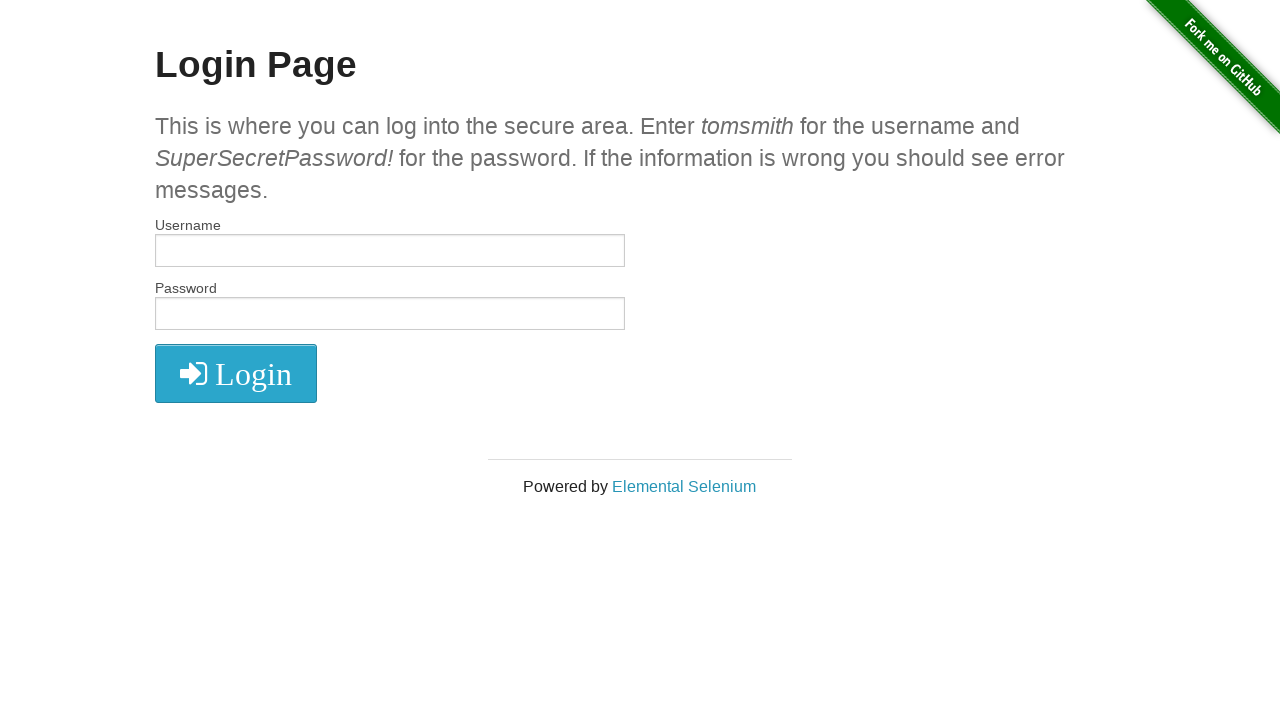

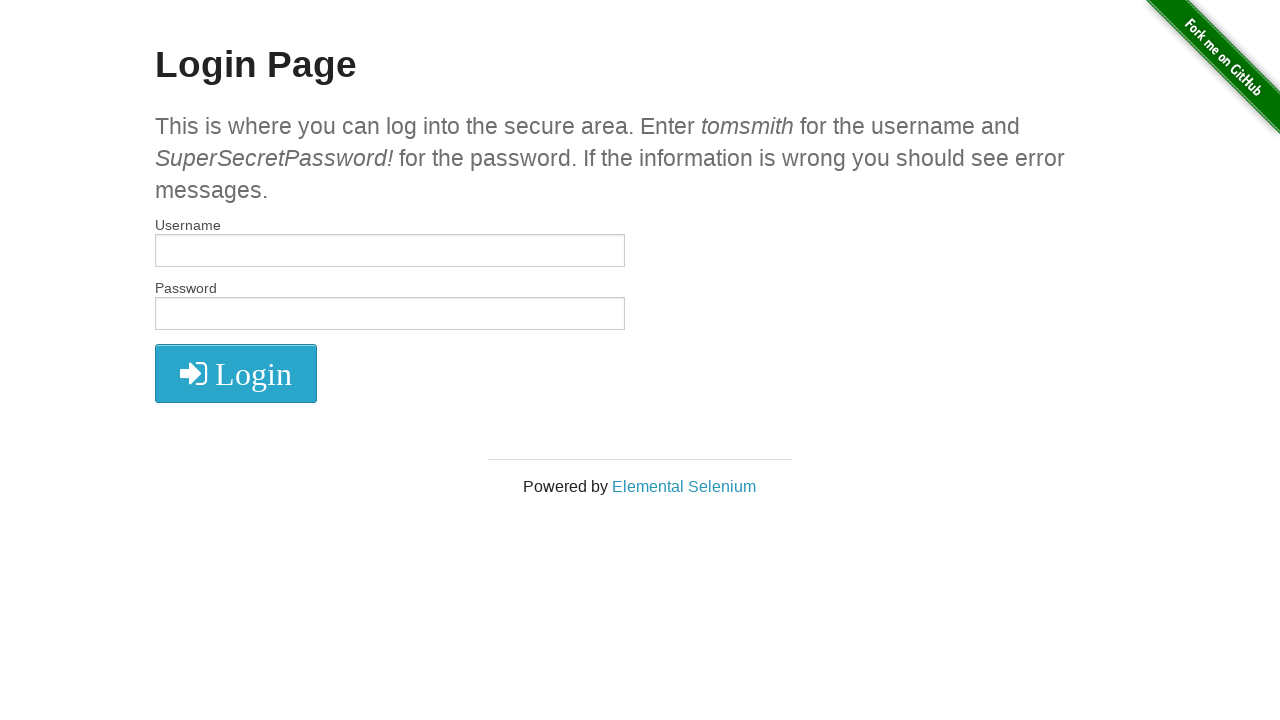